Tests the Zappos homepage search functionality by entering "Green Shoes" in the search box and submitting the search form.

Starting URL: https://www.zappos.com

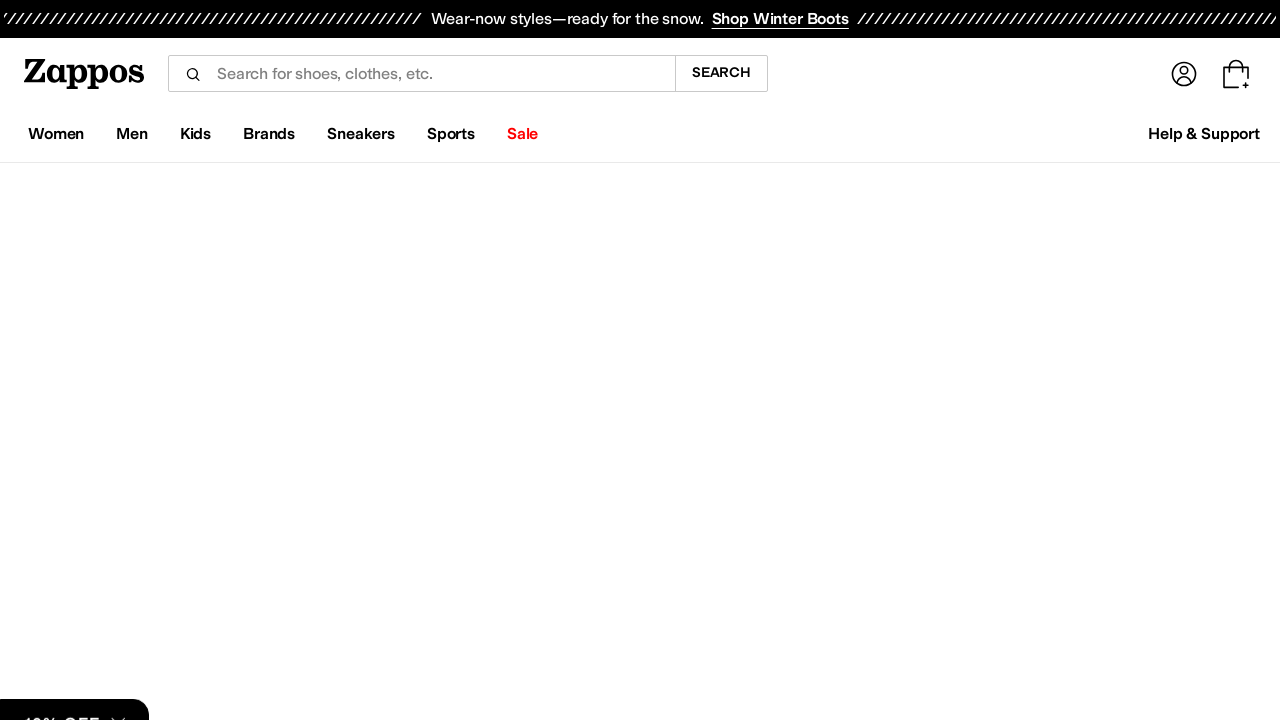

Filled search box with 'Green Shoes' on input[name='term']
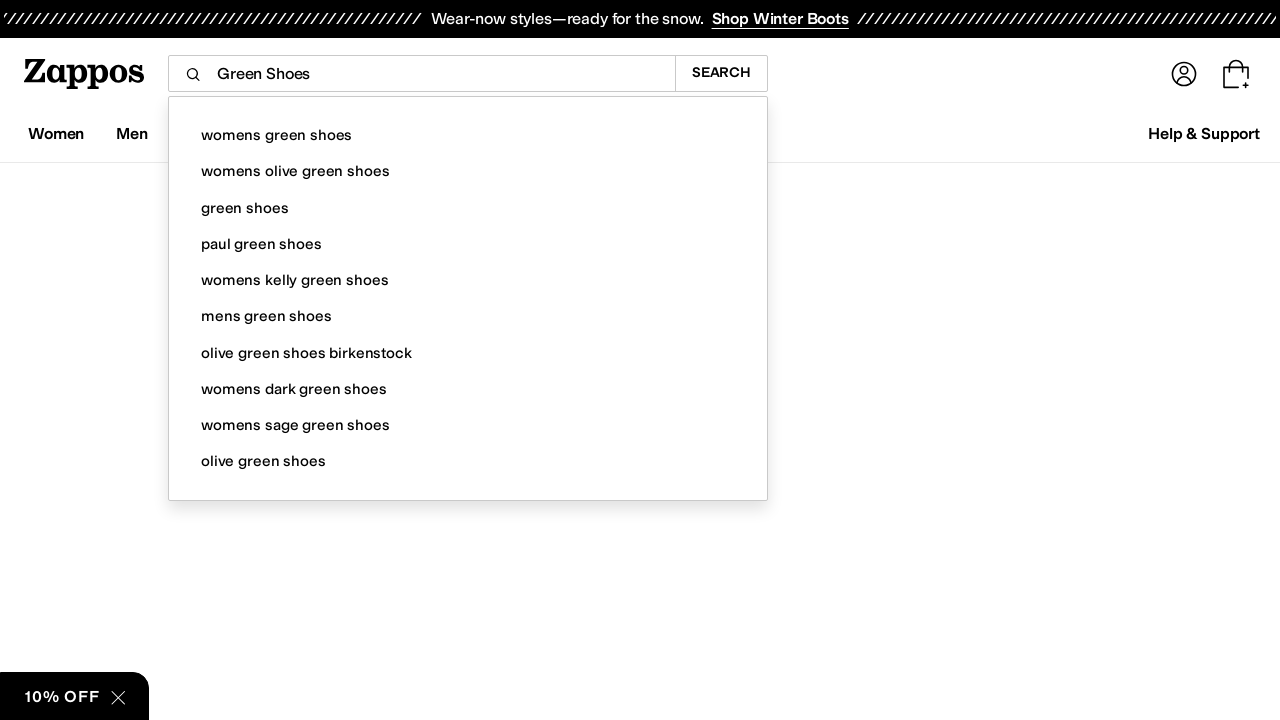

Pressed Enter to submit the search form on input[name='term']
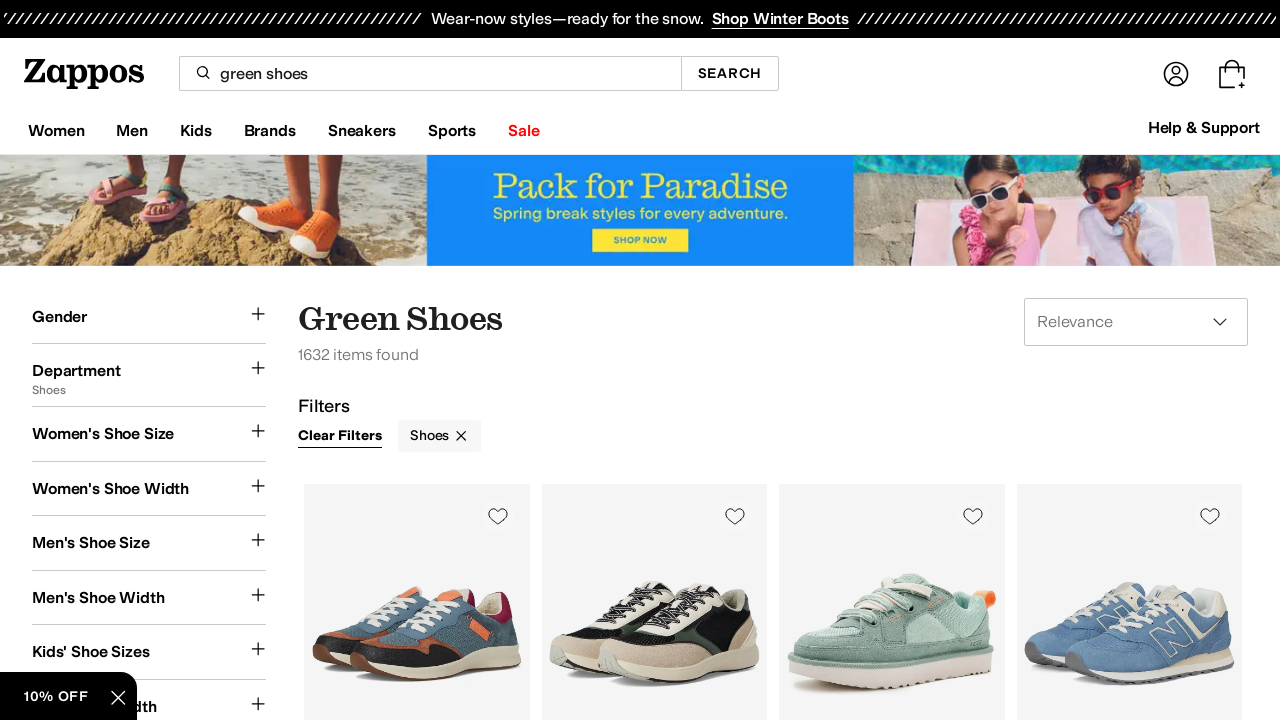

Search results page loaded (networkidle)
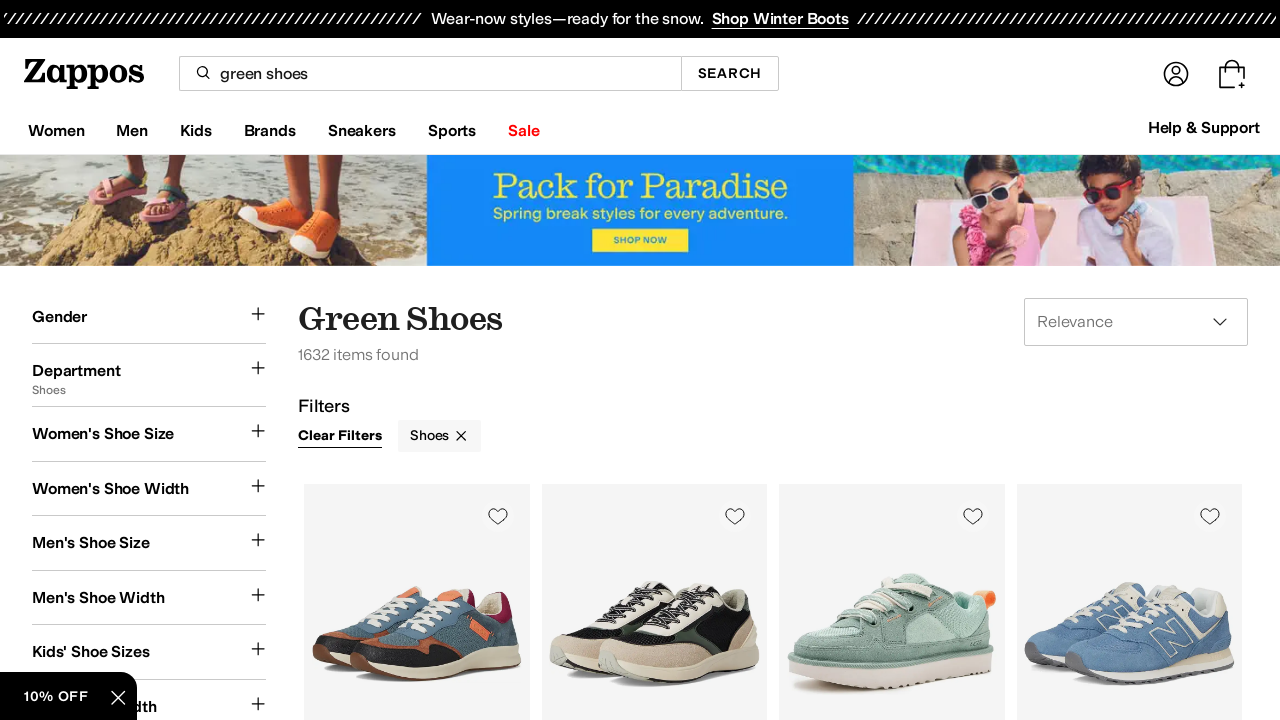

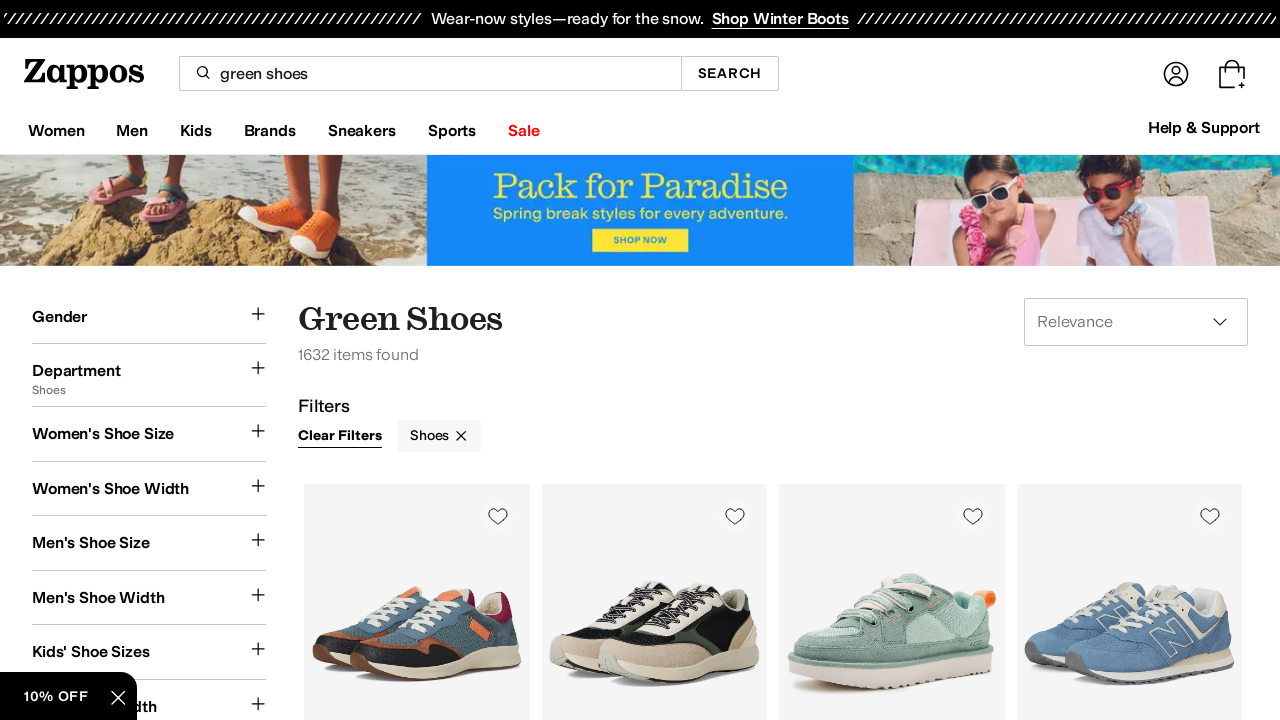